Tests that when username and password fields are left blank, the error message "Epic sadface: Username is required" is displayed

Starting URL: https://www.saucedemo.com/

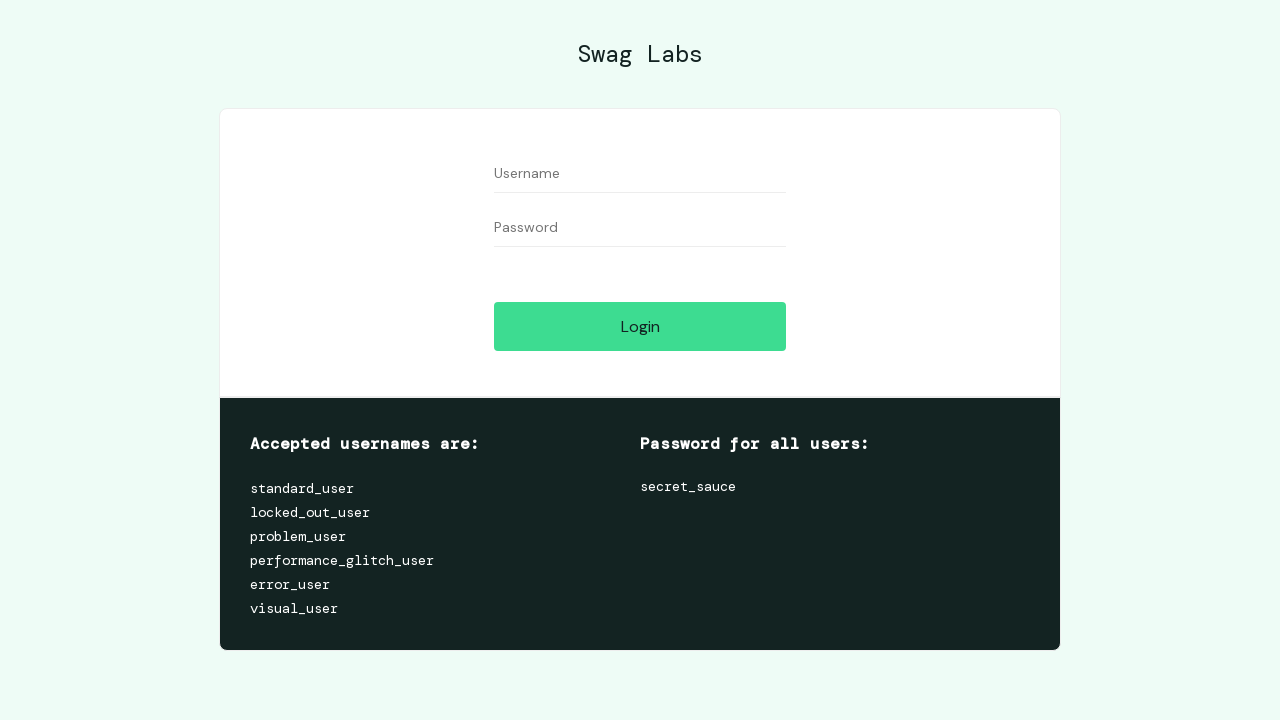

Clicked login button with empty username and password fields at (640, 326) on #login-button
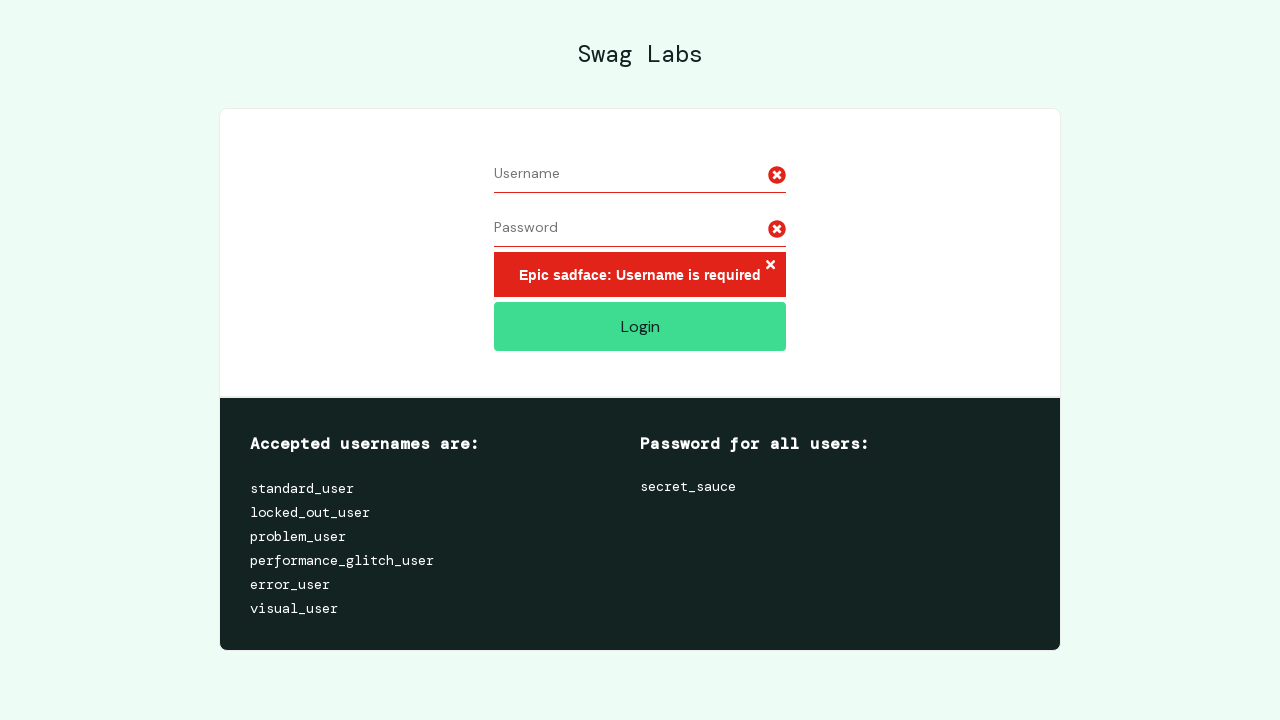

Error message element appeared
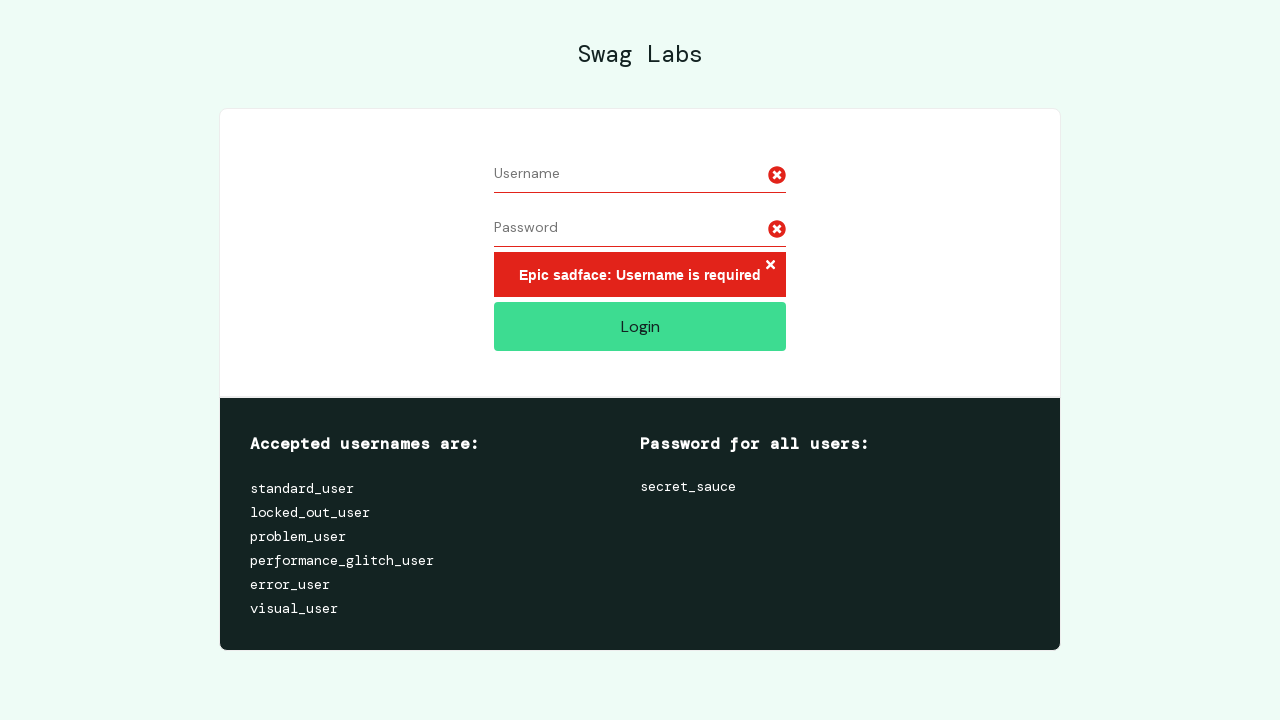

Located error message element
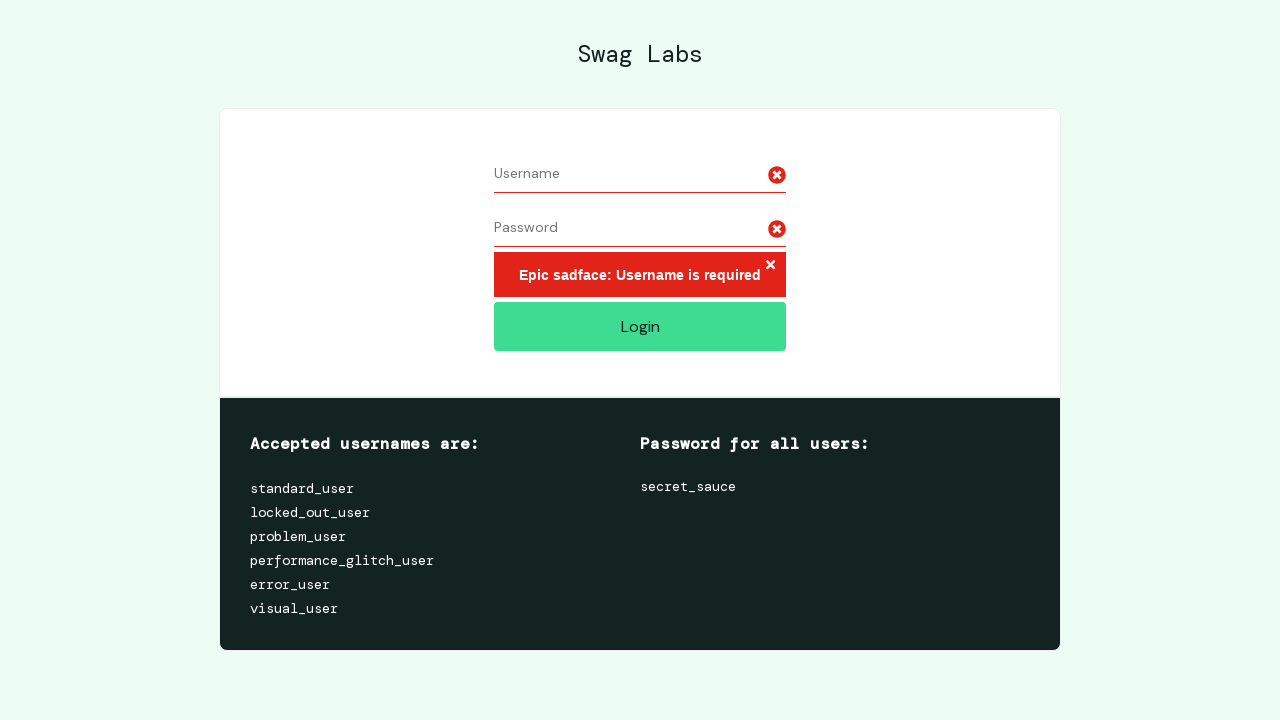

Verified error message contains 'Username is required'
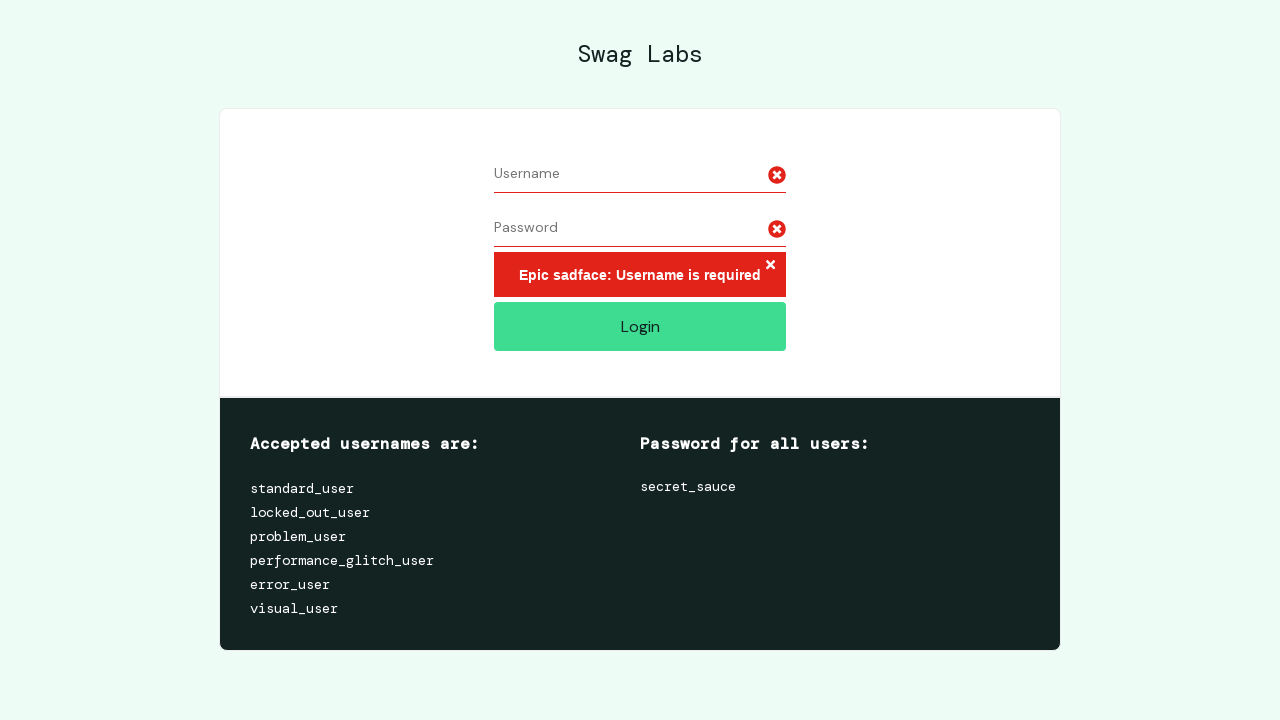

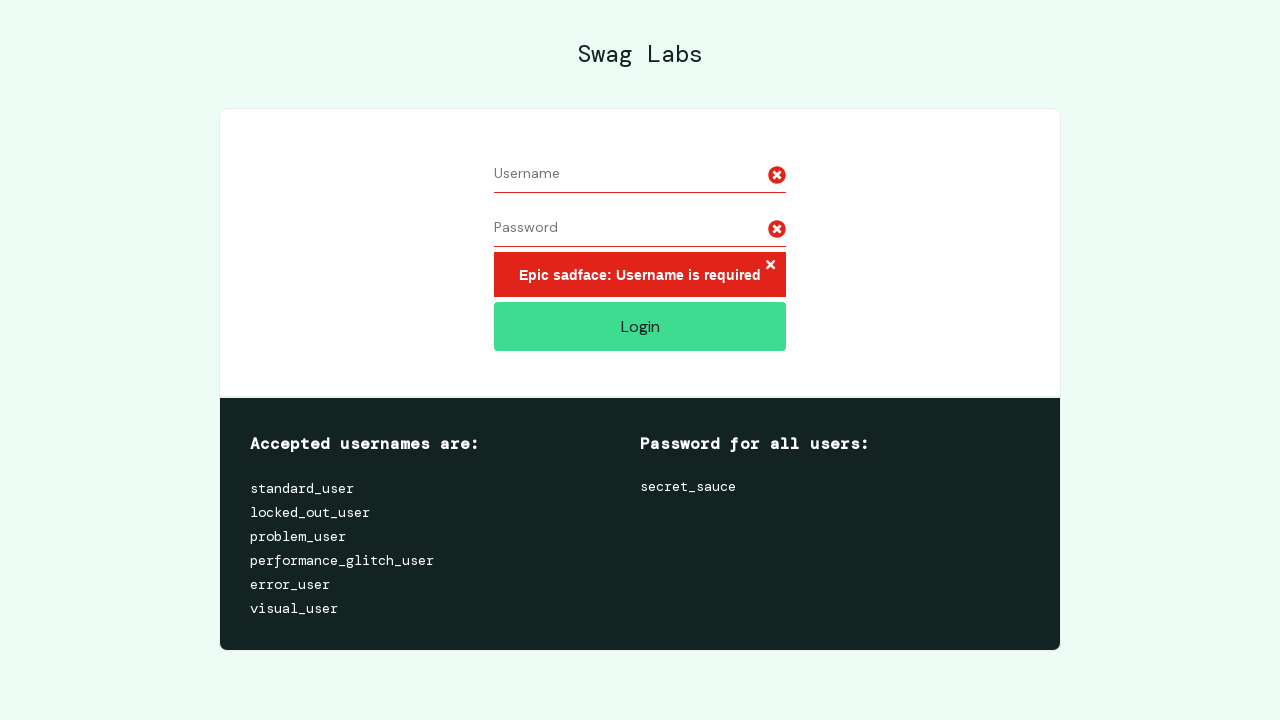